Tests form validation with valid inputs to ensure successful submission

Starting URL: https://testpages.eviltester.com/styled/validation/input-validation.html

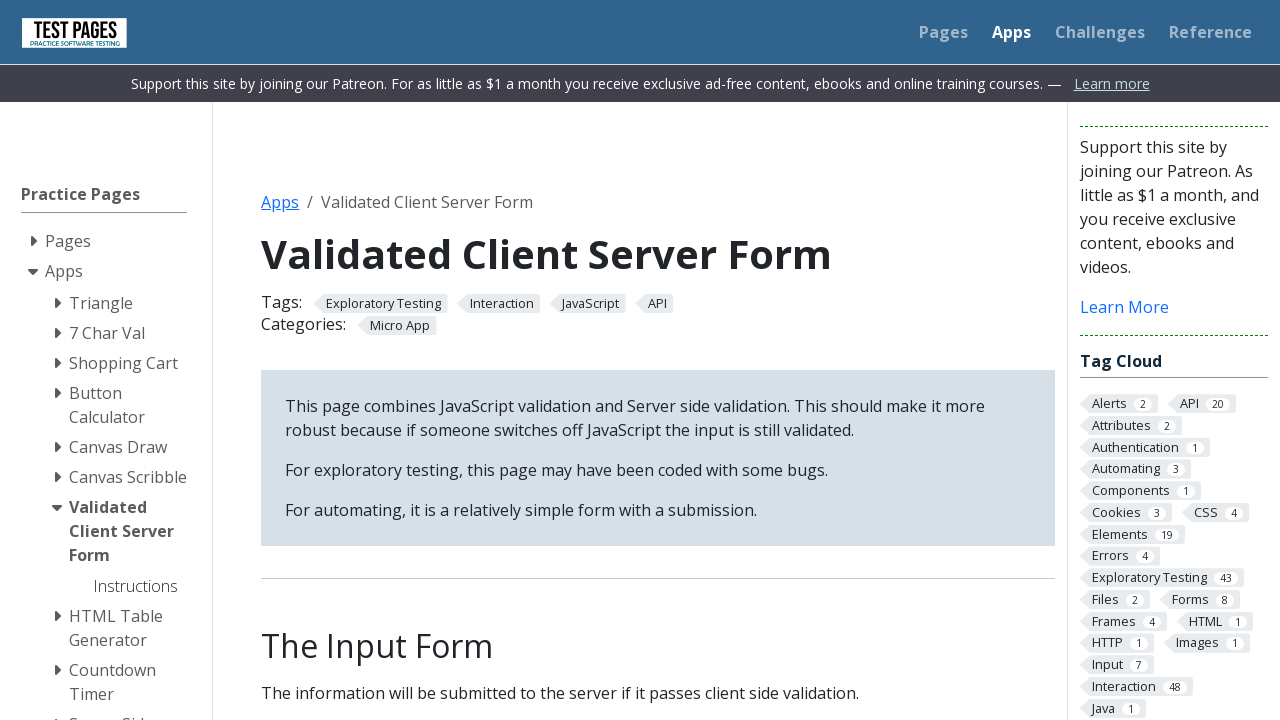

Filled firstname field with 'Maryan' on #firstname
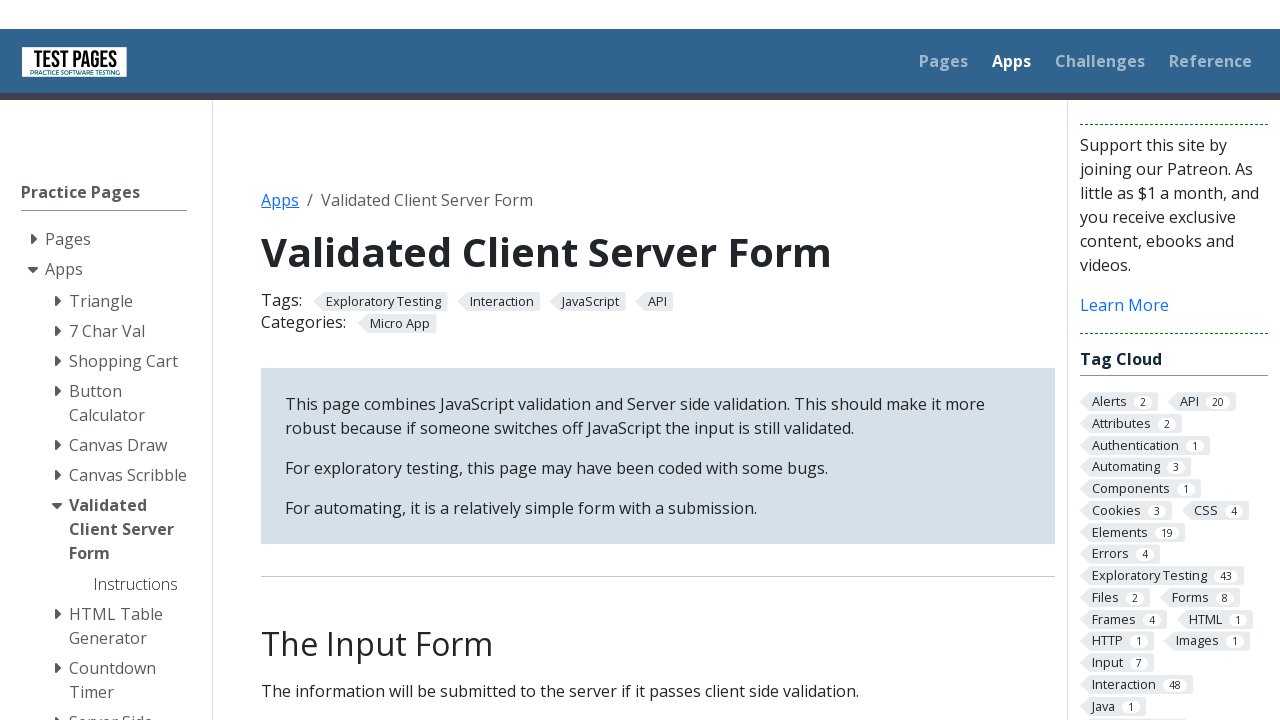

Filled surname field with 'Halounnnnnnn' on #surname
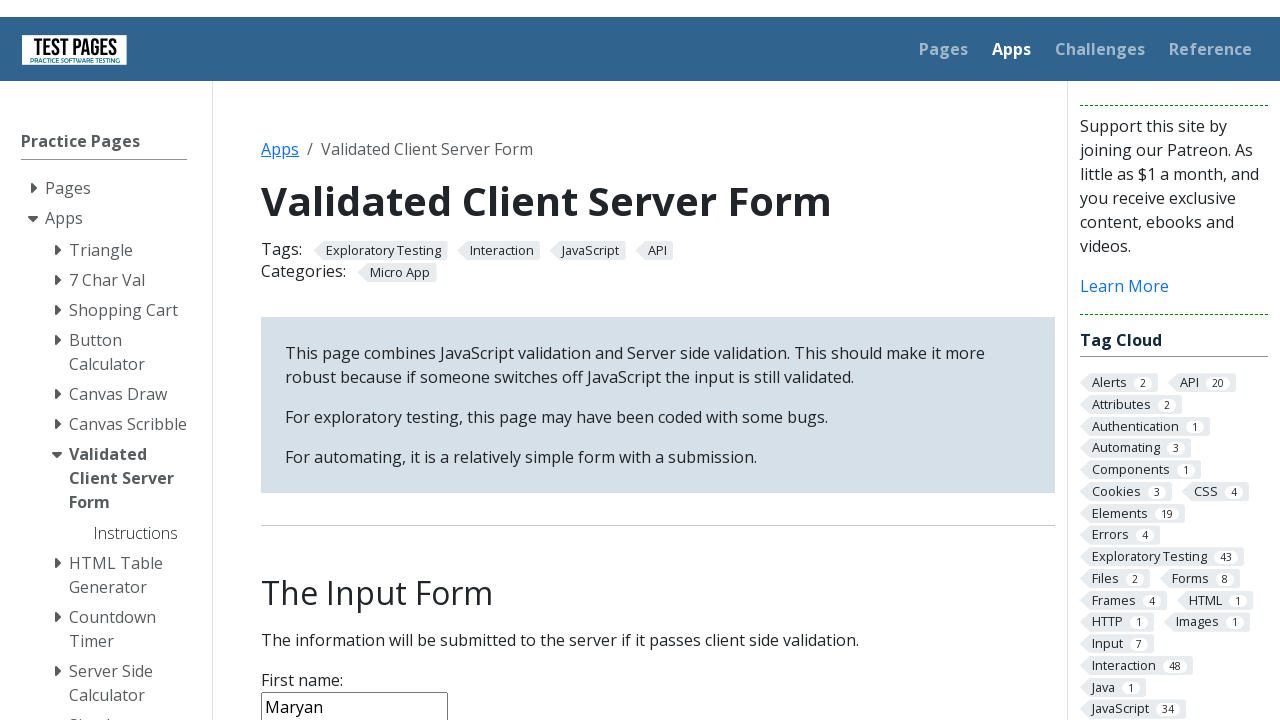

Filled age field with '22' on #age
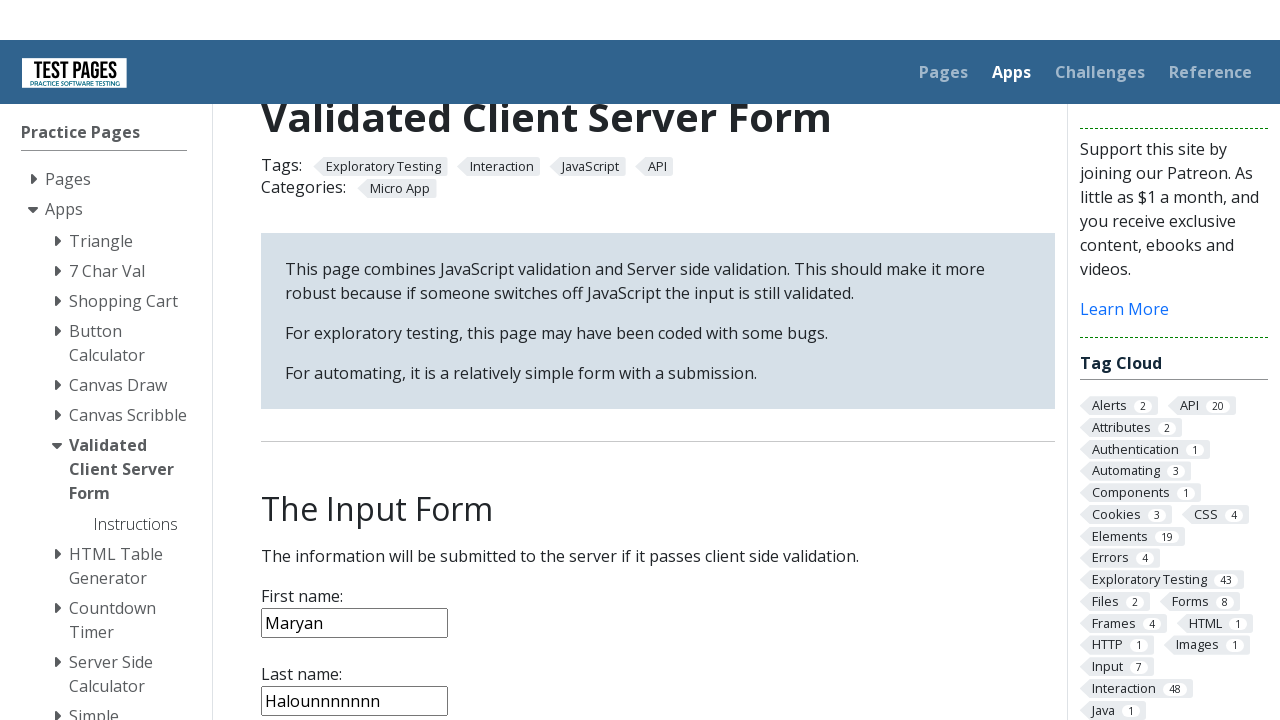

Selected 'Israel' from country dropdown on select[name='country']
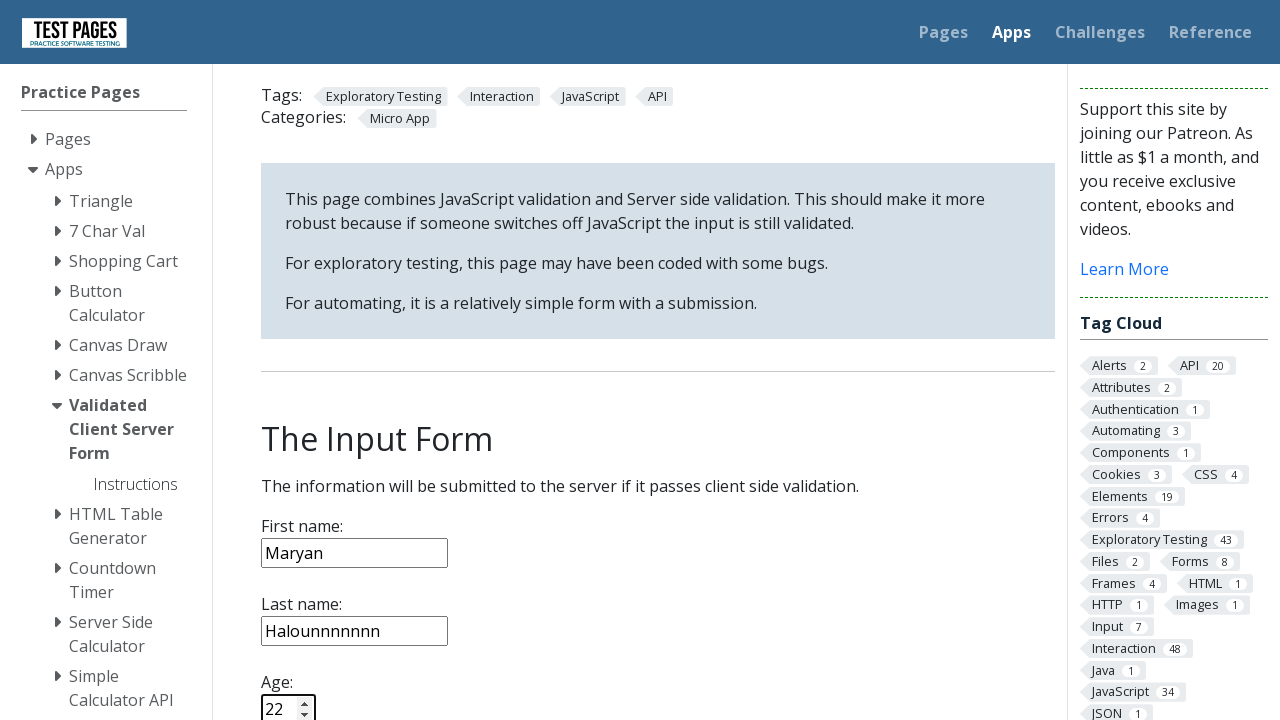

Clicked submit button to submit form with valid inputs at (296, 368) on input[type='submit']
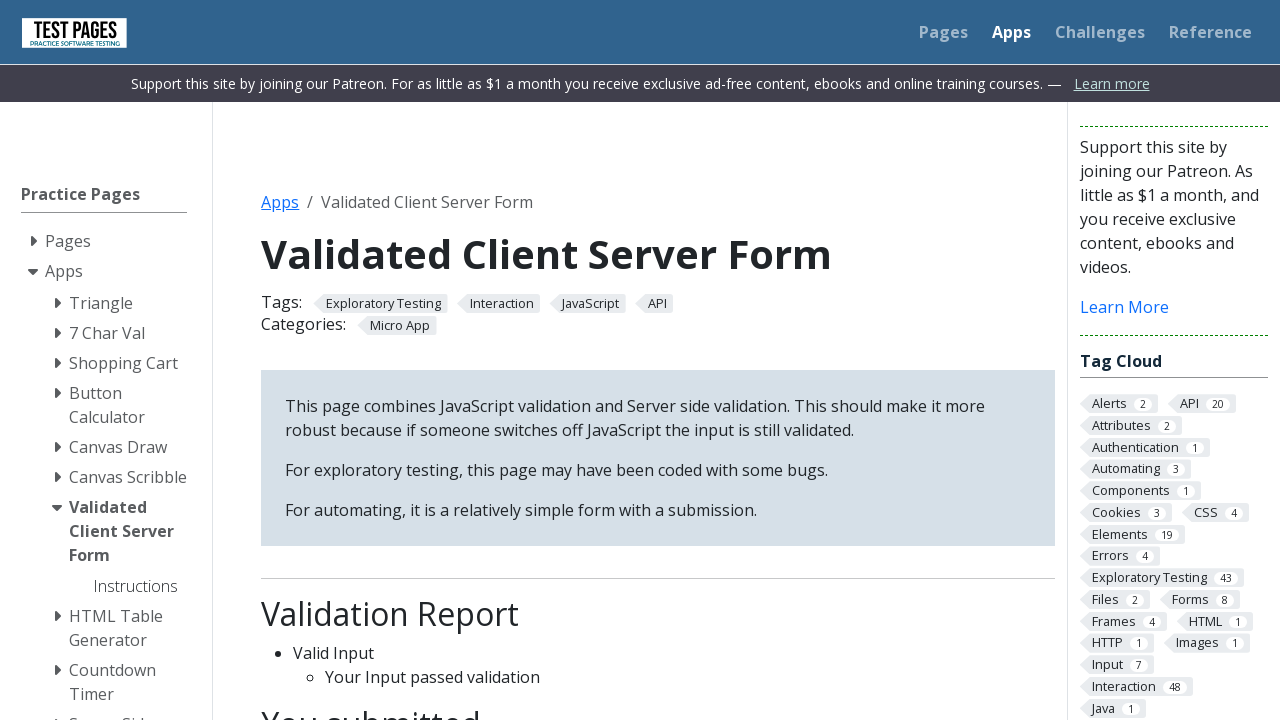

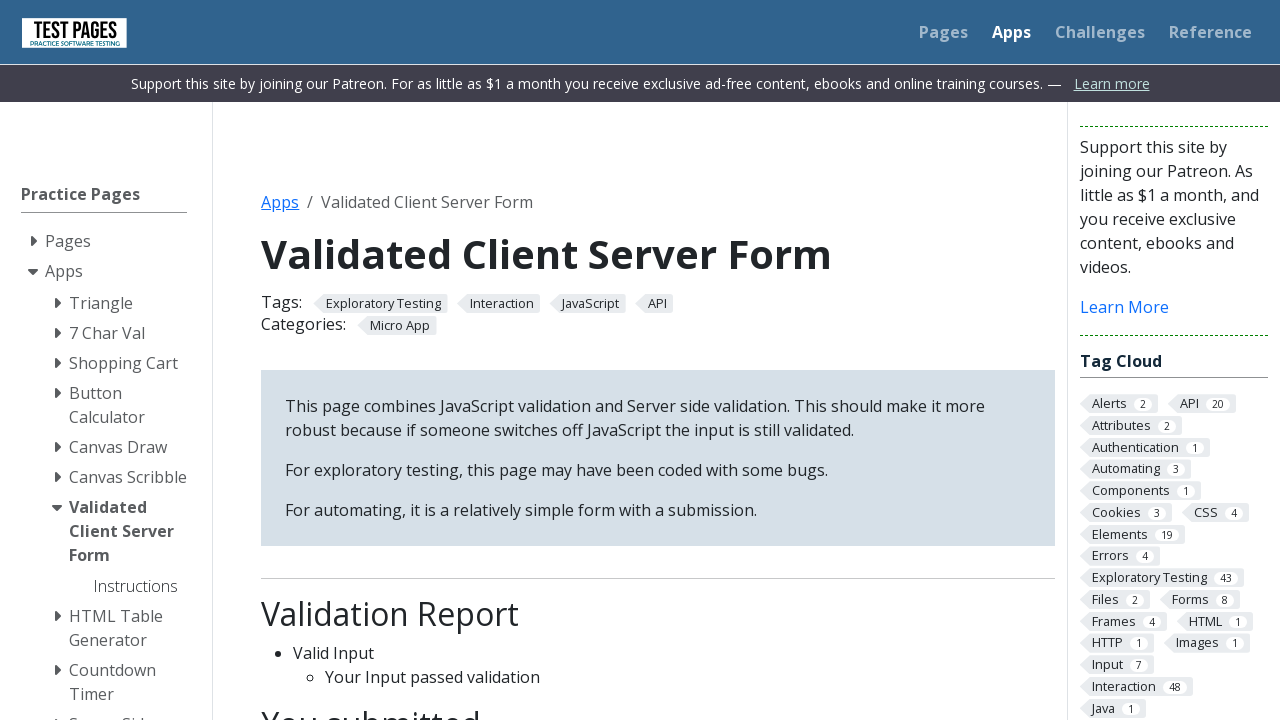